Navigates to the signin page and waits for it to load to verify the page renders correctly

Starting URL: https://pulse-frontend.web.app/auth/signin

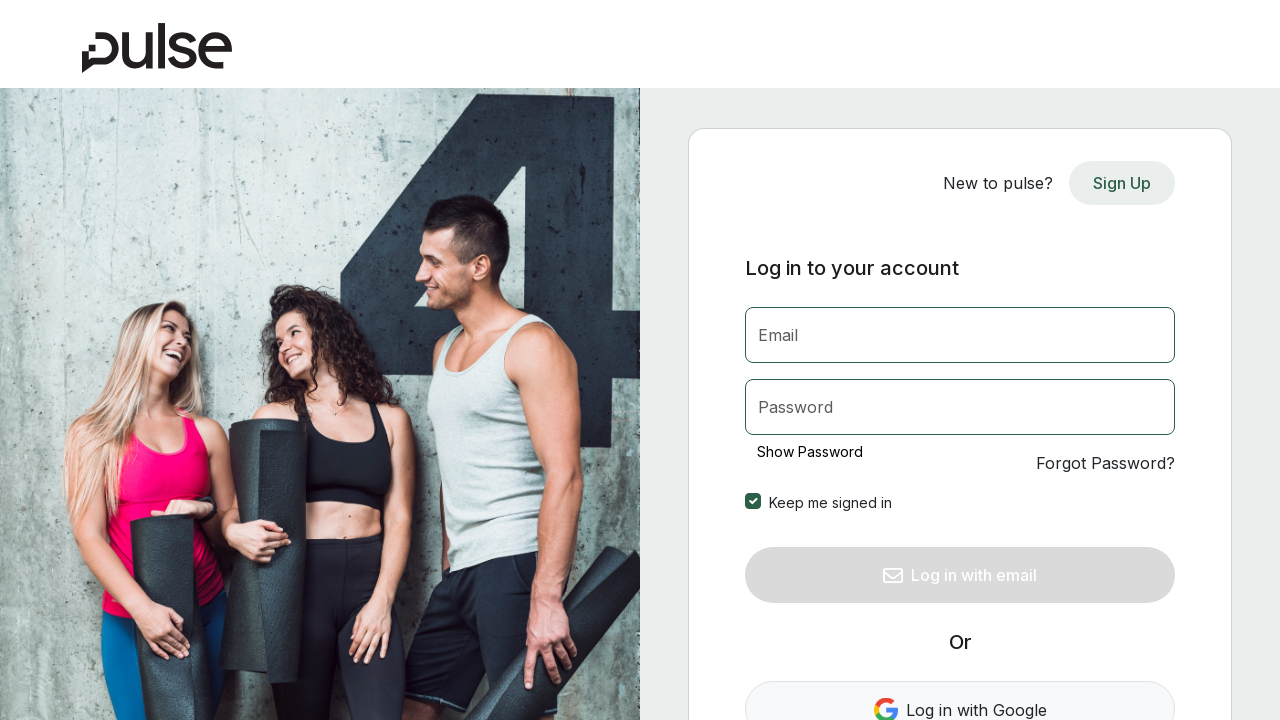

Navigated to signin page and waited for network idle
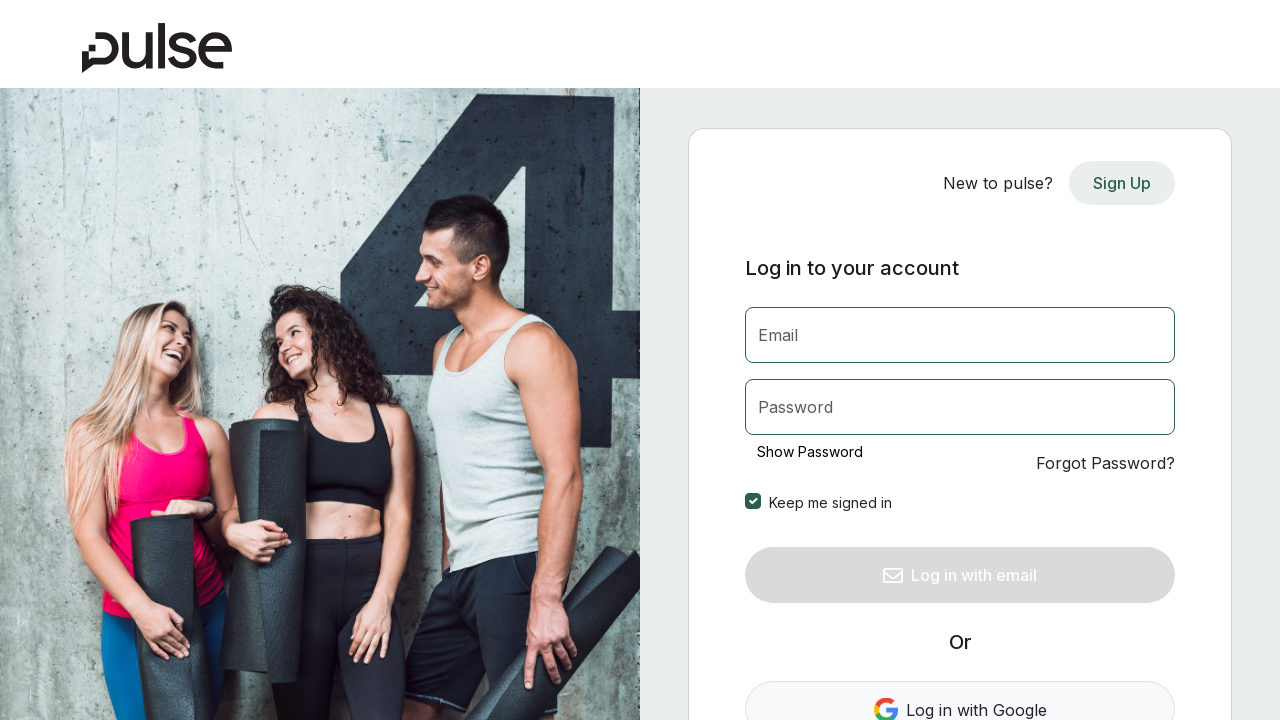

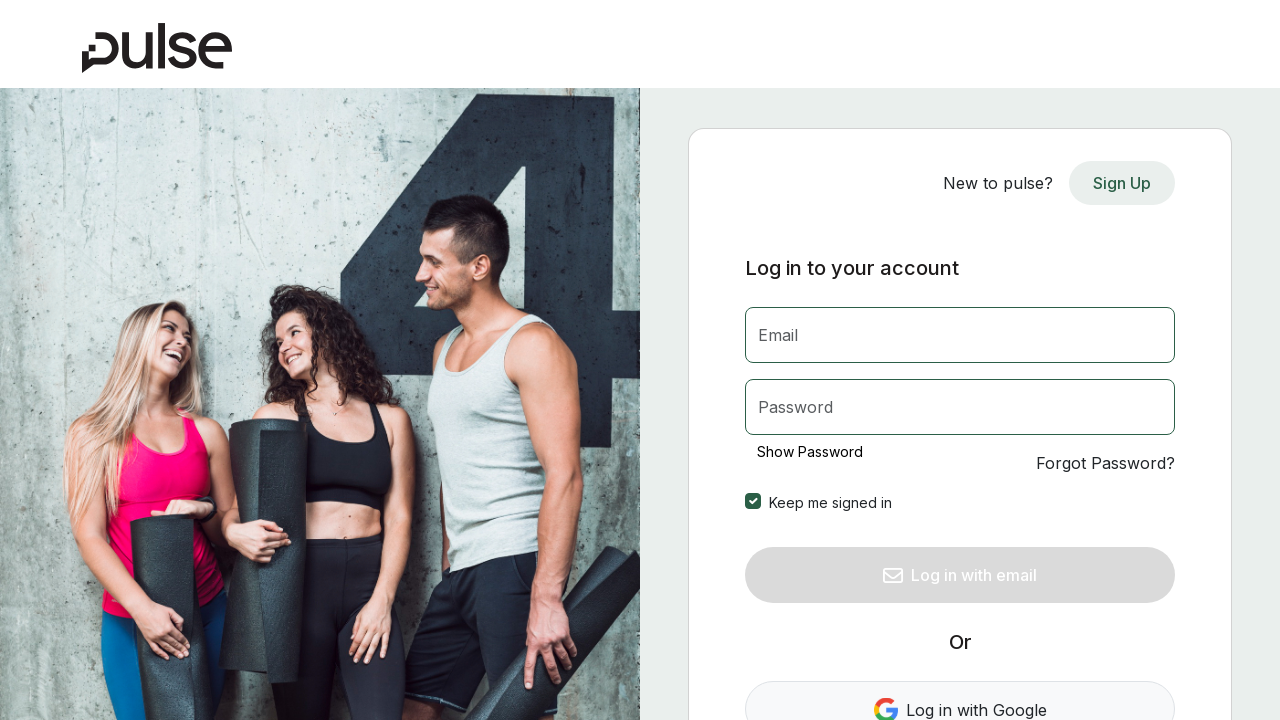